Tests click and hold with resize functionality by resizing an element within an iframe

Starting URL: https://jqueryui.com/resizable/

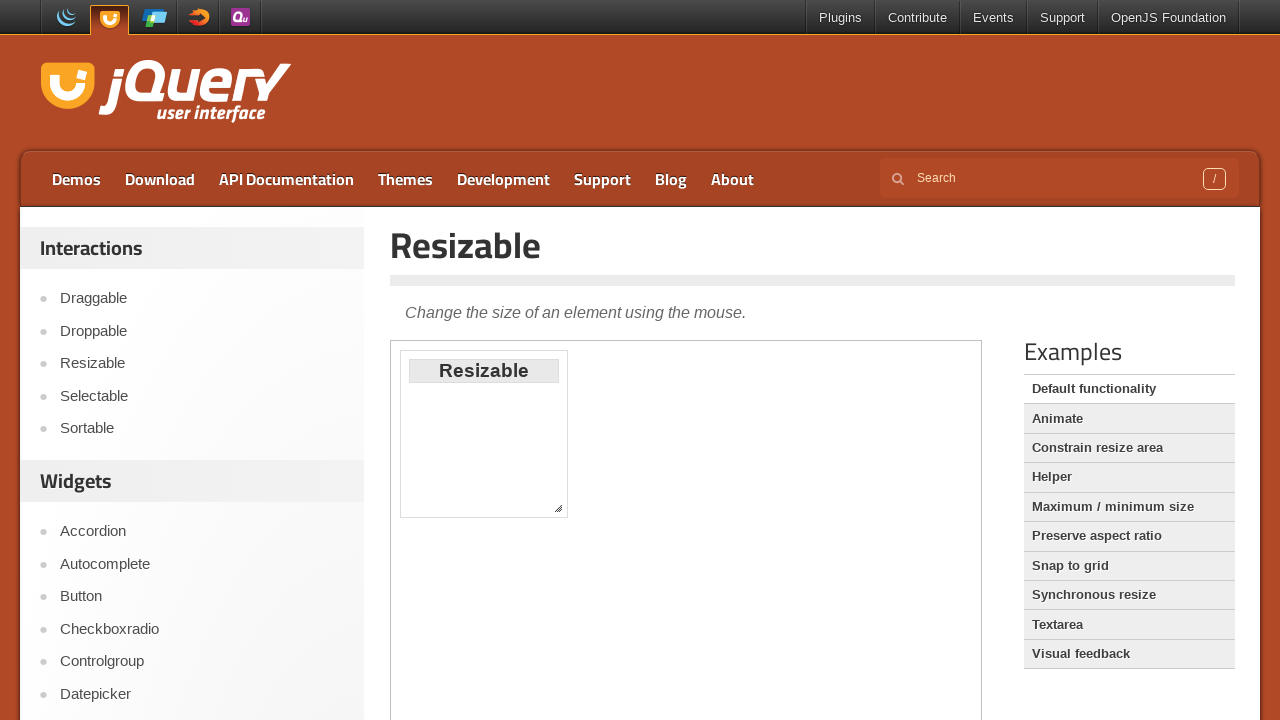

Located iframe containing resizable element
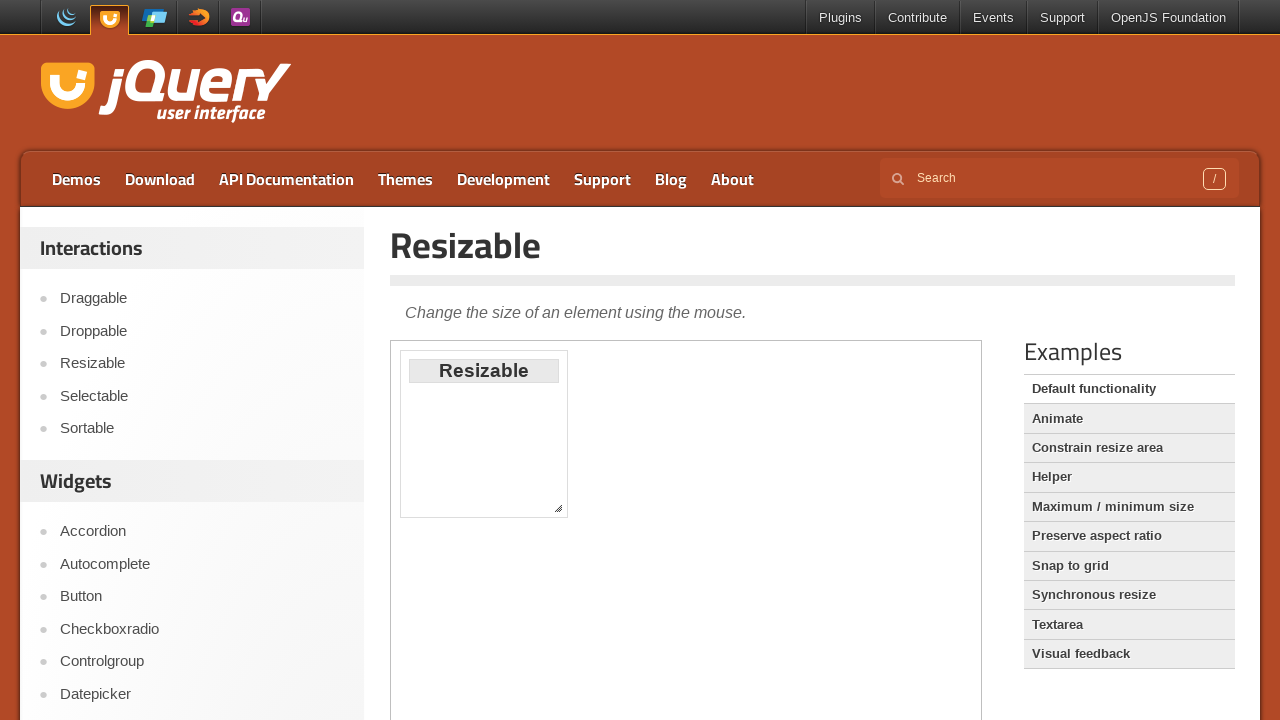

Located resize handle element in iframe
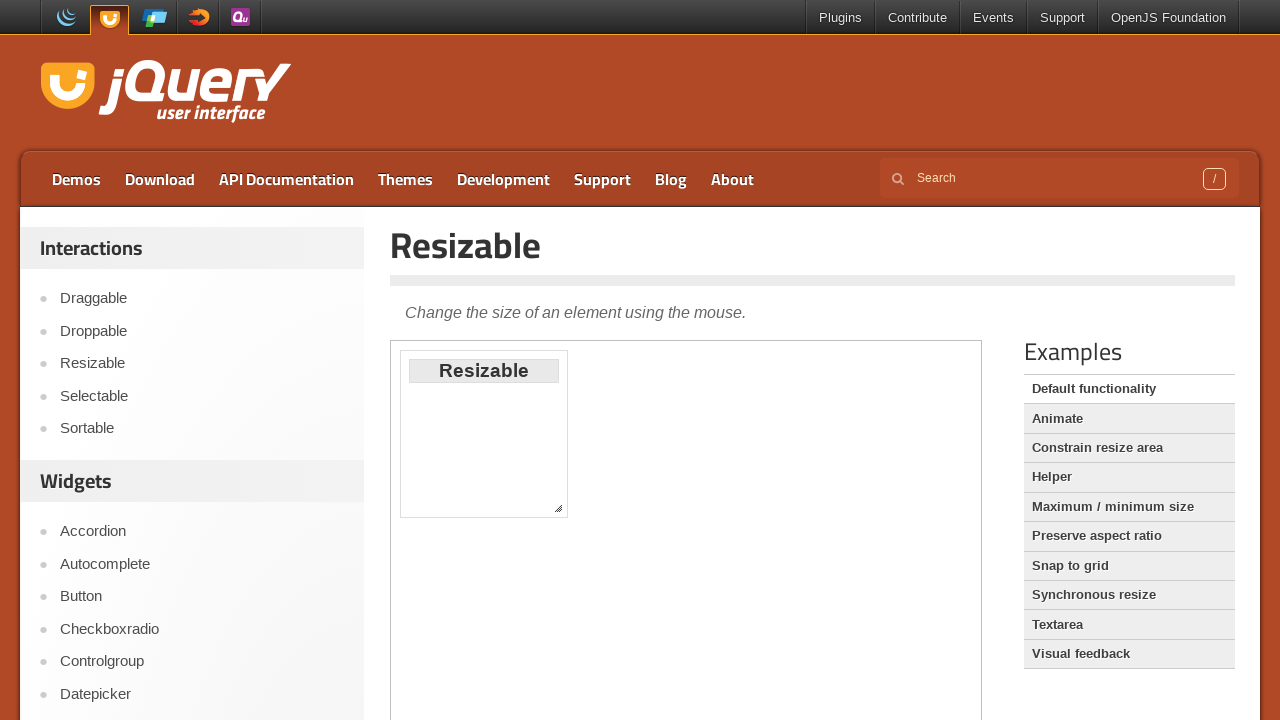

Retrieved bounding box coordinates of resize handle
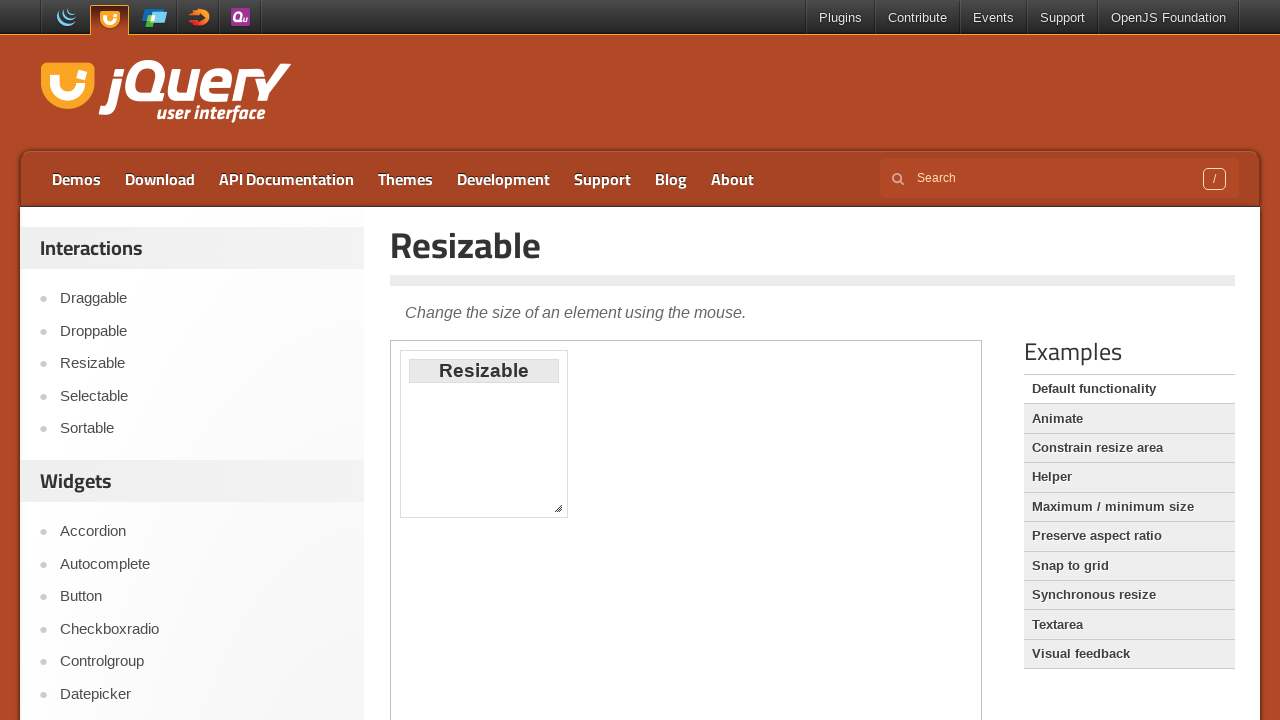

Moved mouse to center of resize handle at (558, 508)
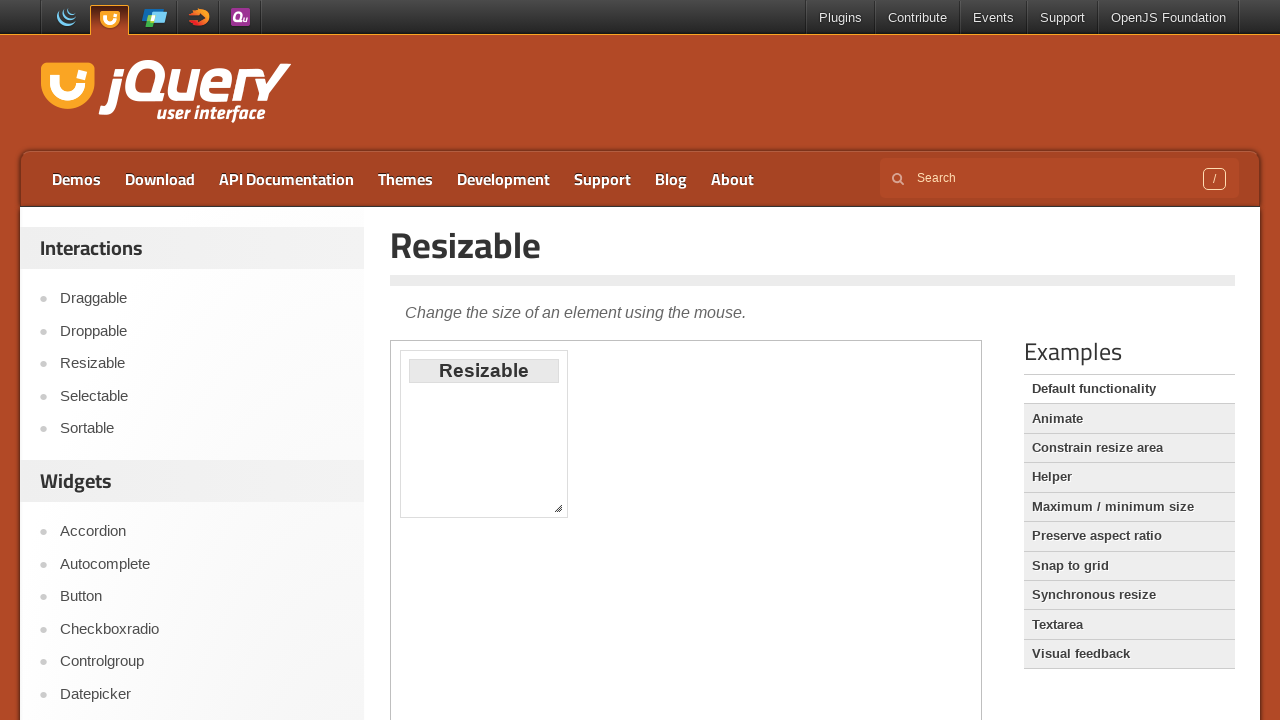

Pressed mouse button down to initiate click and hold at (558, 508)
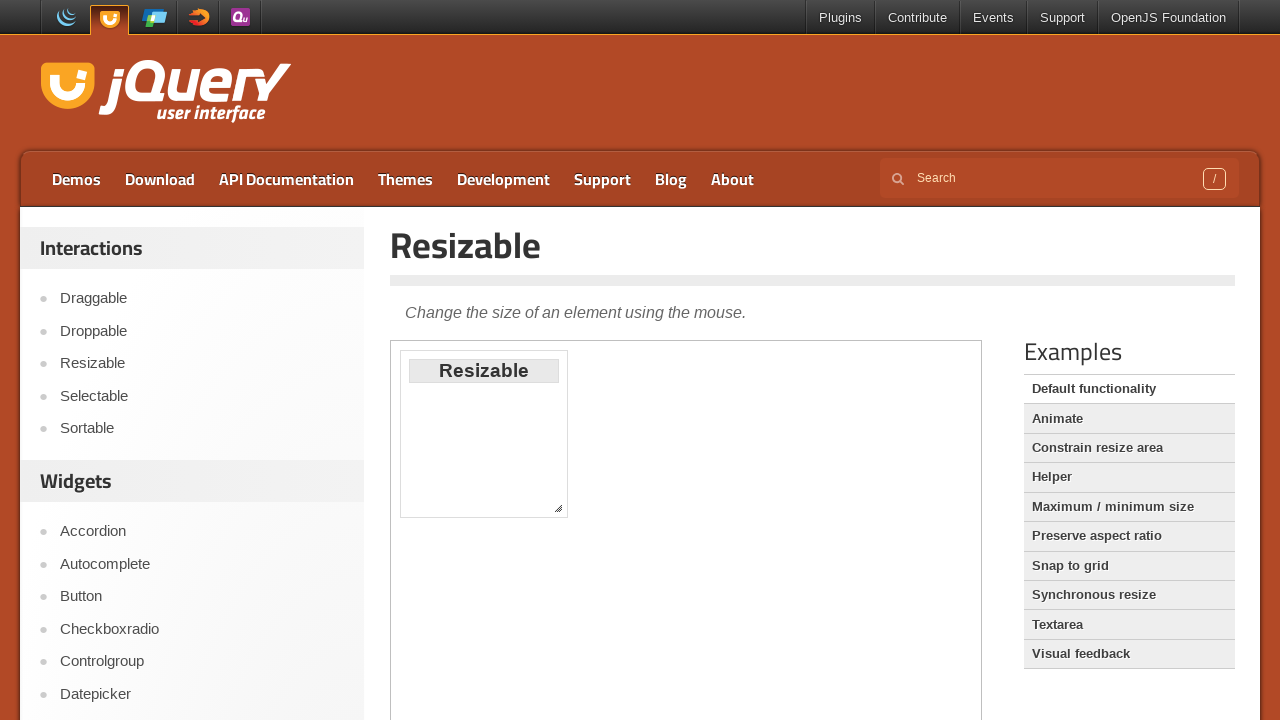

Dragged resize handle to new position (300px right, 100px down) at (850, 600)
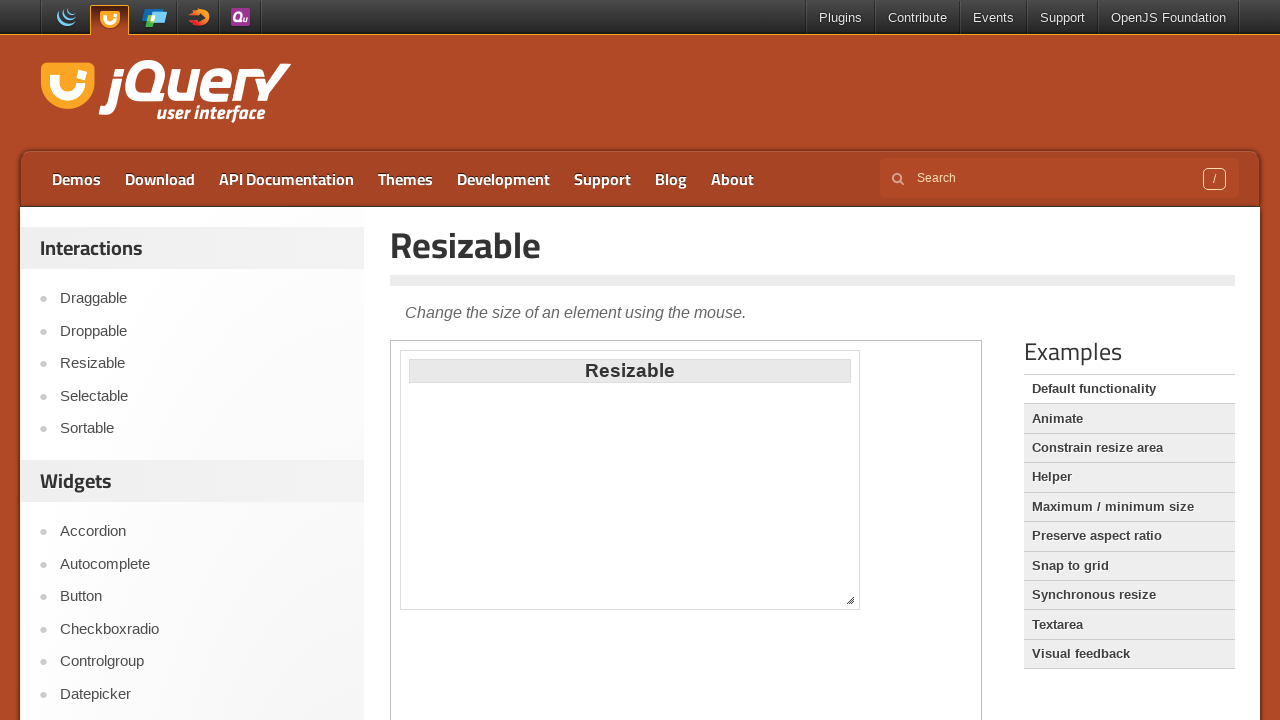

Released mouse button to complete resize operation at (850, 600)
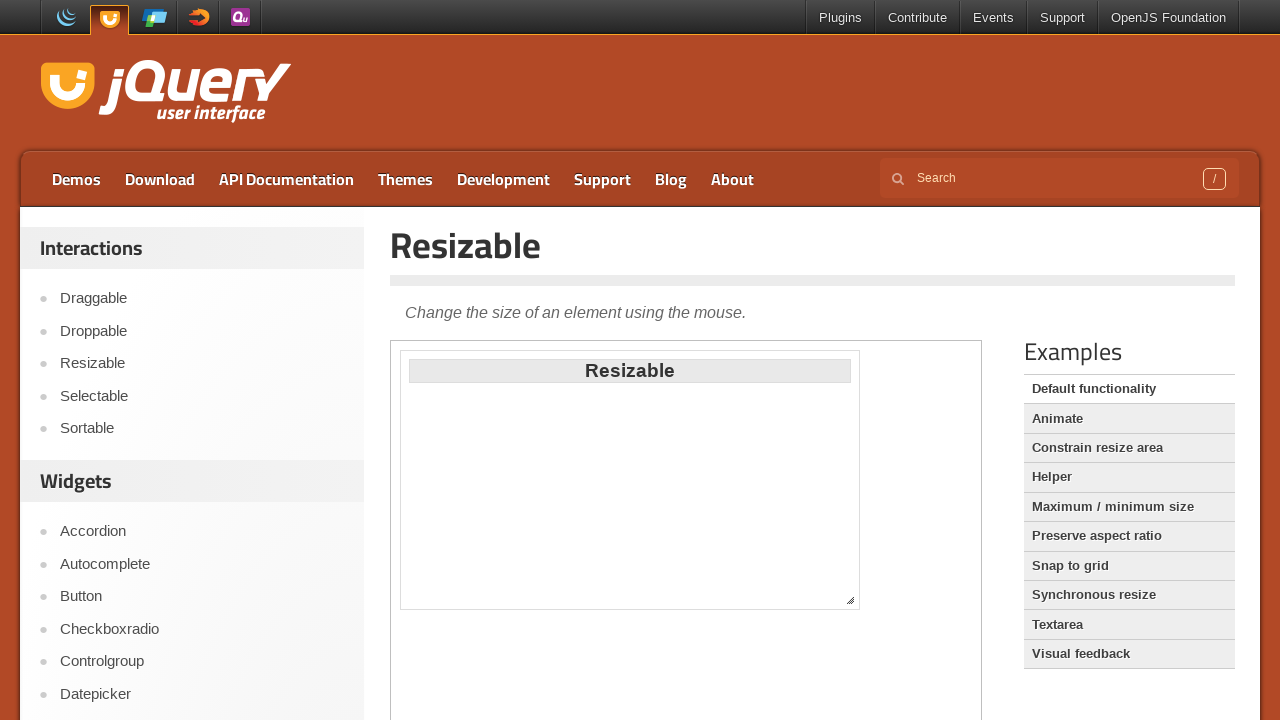

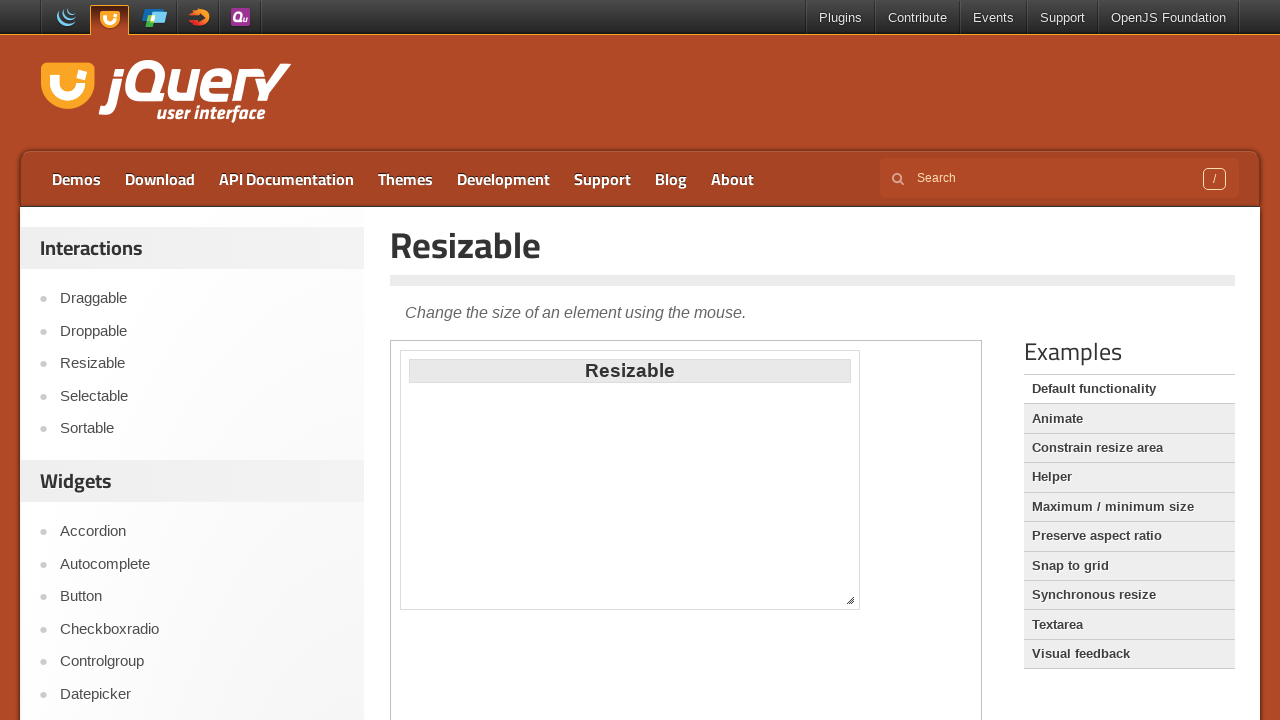